Tests form interactions on an Angular practice page by filling a date field, clicking a checkbox related to ice cream preference, and interacting with form elements using relative positioning.

Starting URL: https://rahulshettyacademy.com/angularpractice/

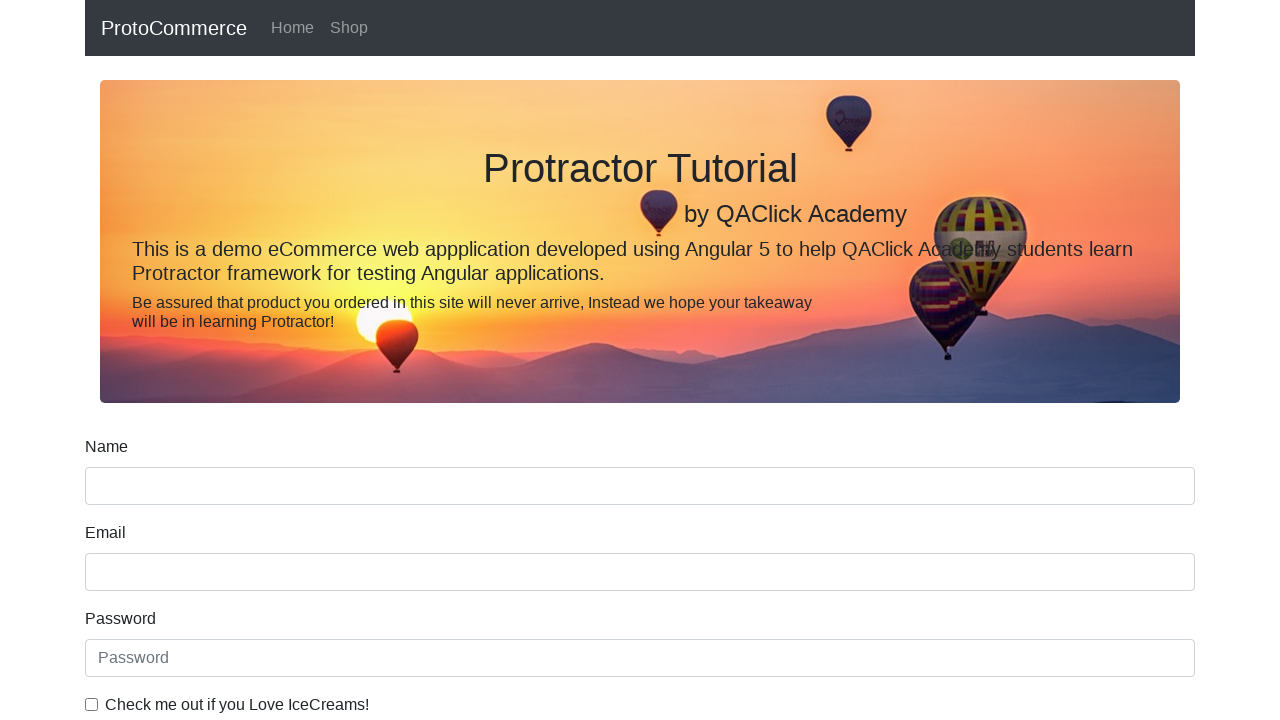

Waited for form to load - name input field appeared
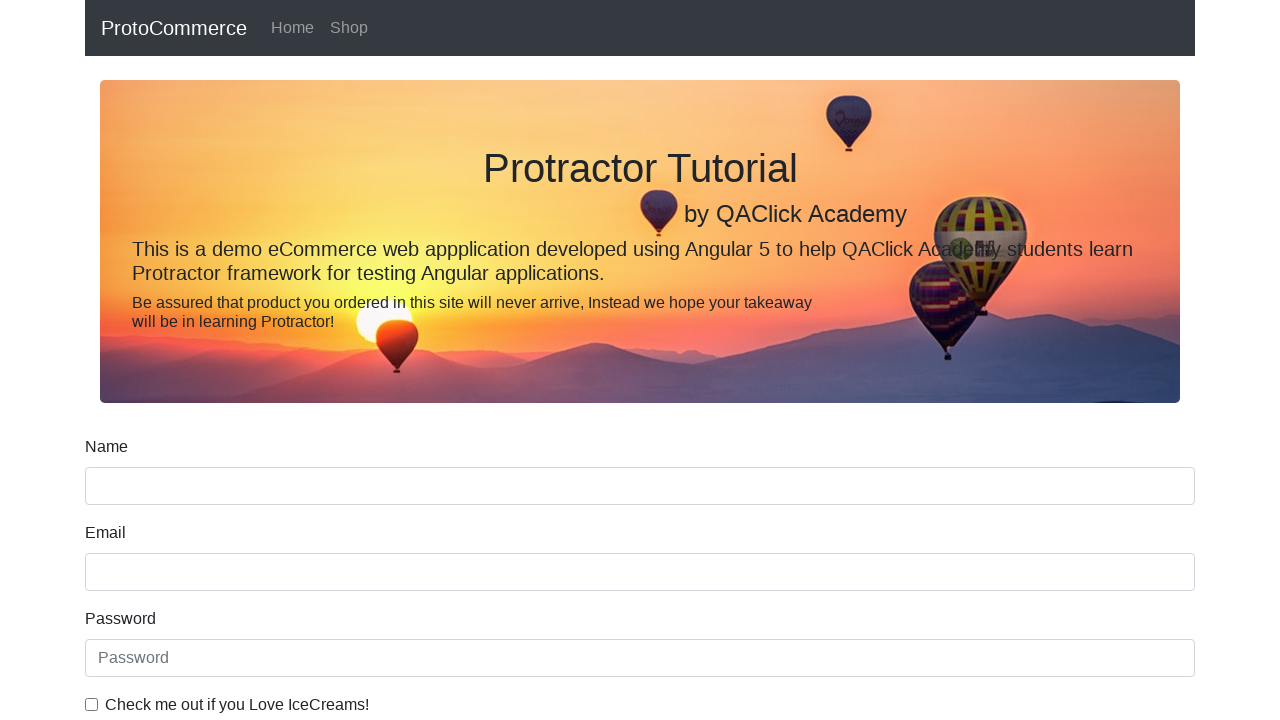

Filled date of birth field with 1992-02-02 on input[name='bday']
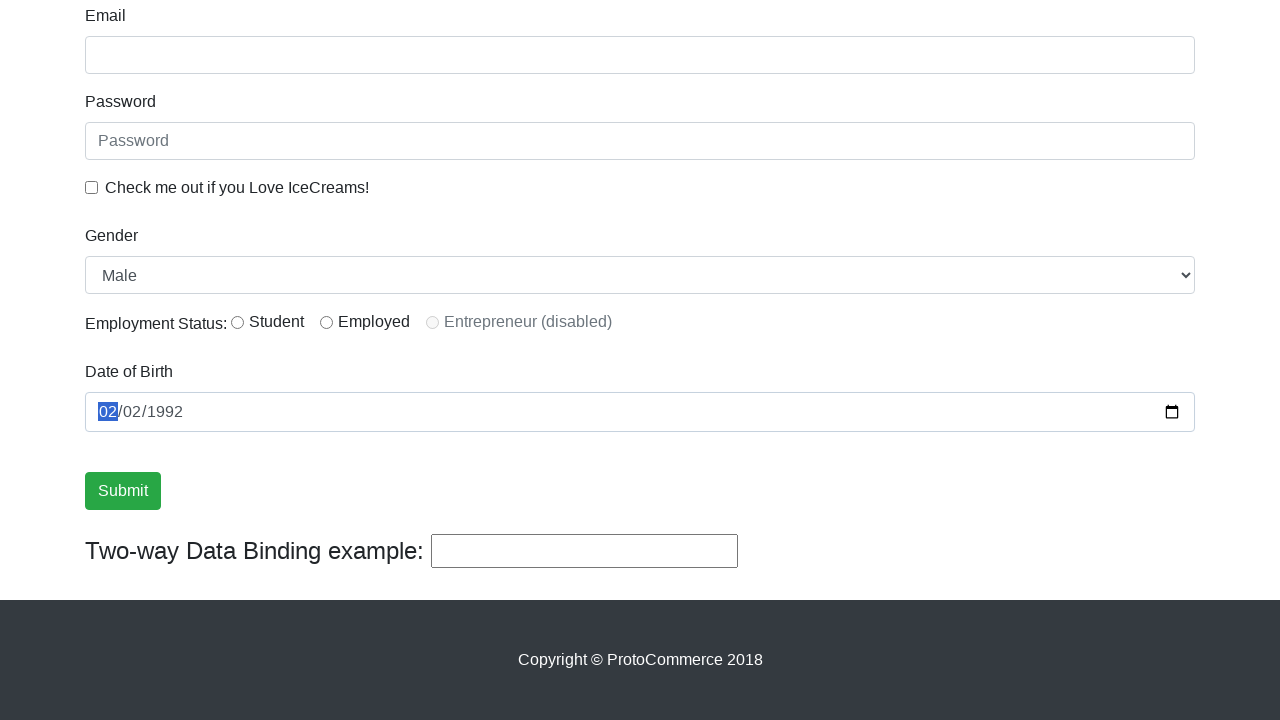

Clicked ice cream preference checkbox at (92, 187) on input#exampleCheck1
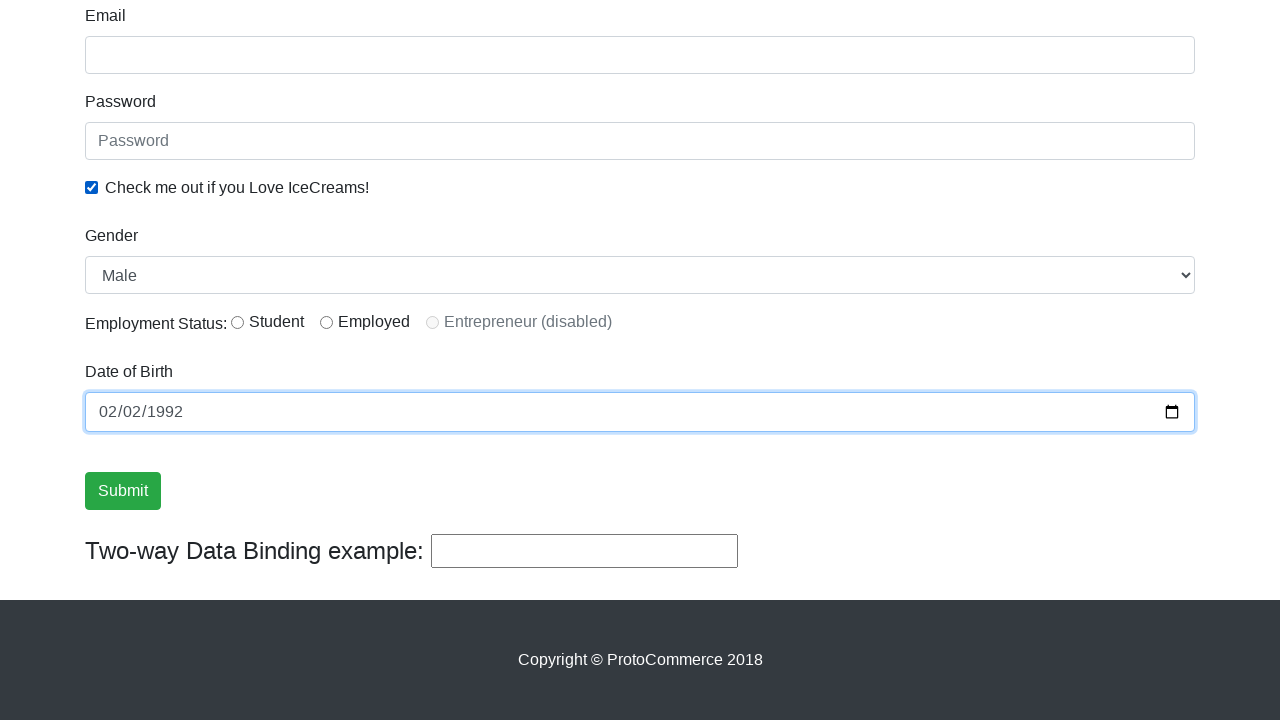

Clicked first radio button for form interaction verification at (238, 322) on input#inlineRadio1
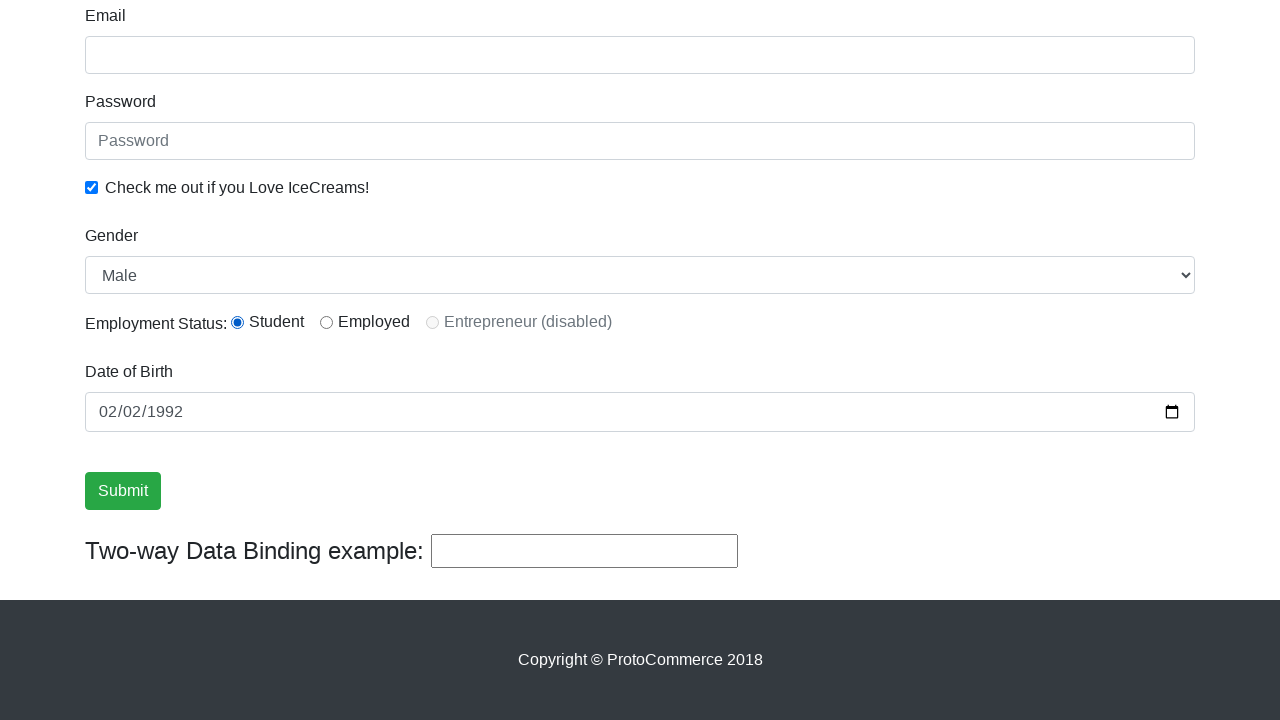

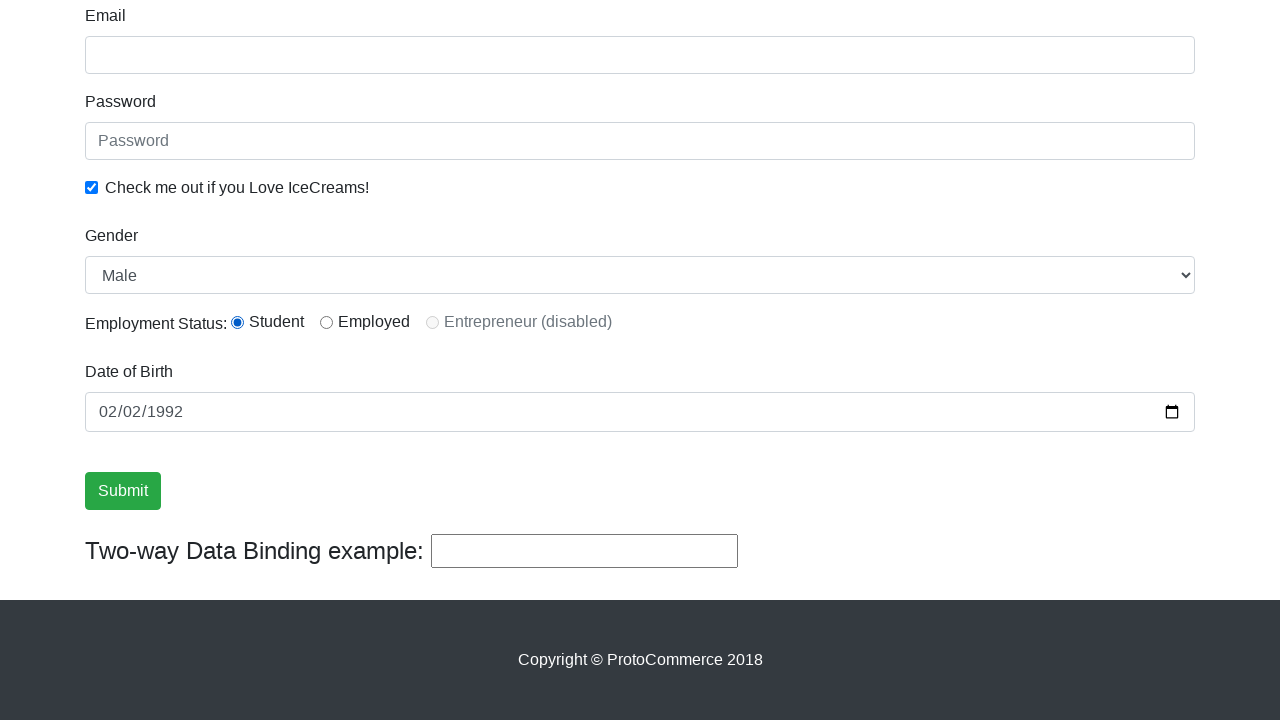